Tests drag and drop functionality by dragging an element from source to target location

Starting URL: https://www.tutorialspoint.com/selenium/practice/droppable.php

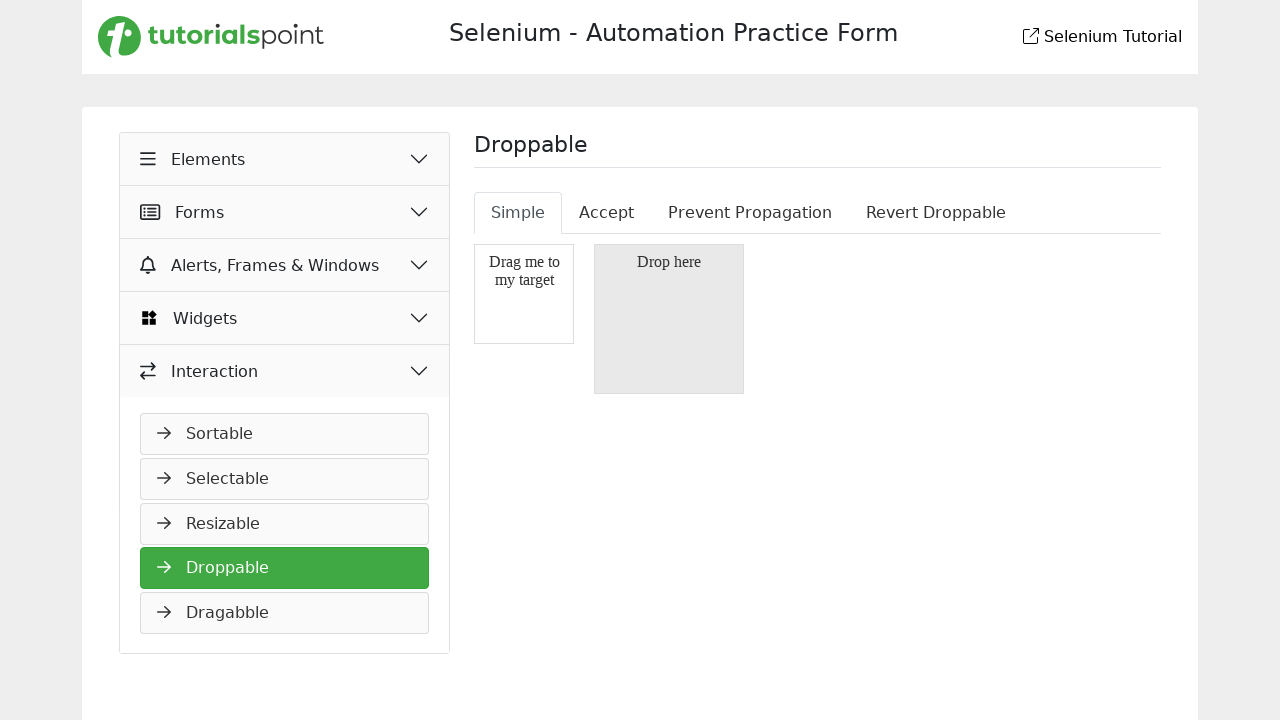

Navigated to droppable practice page
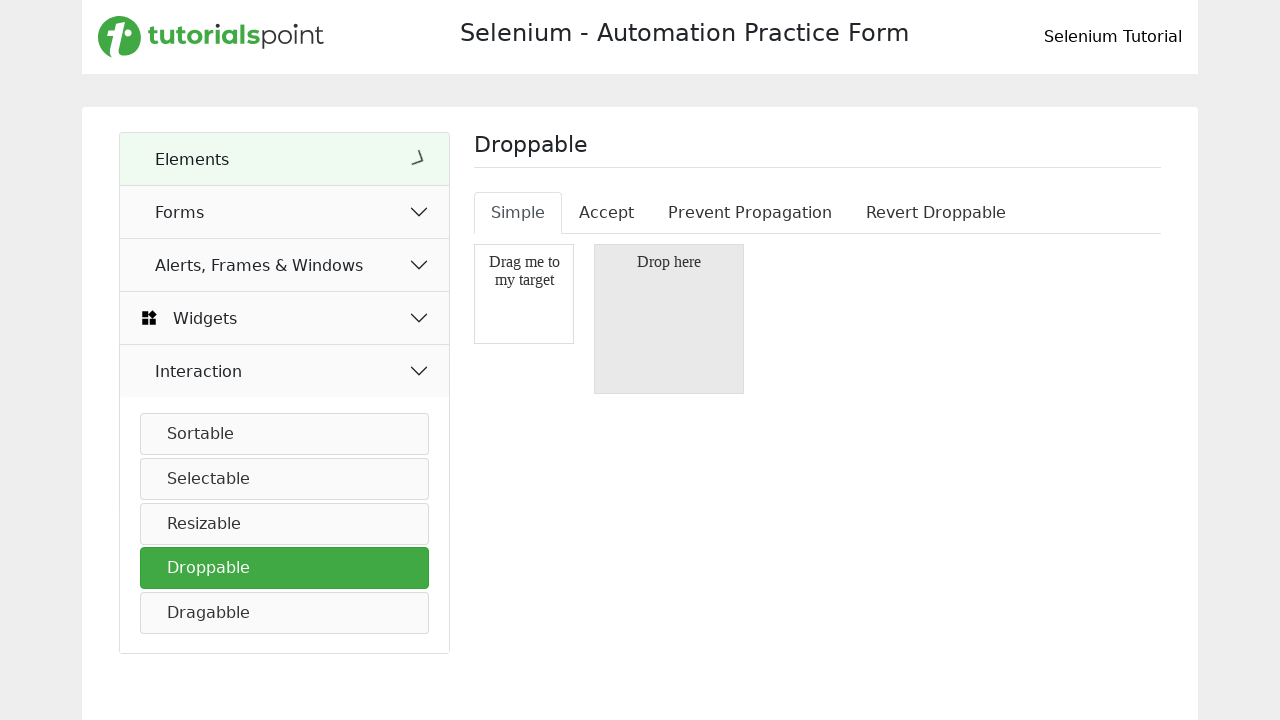

Located draggable source element
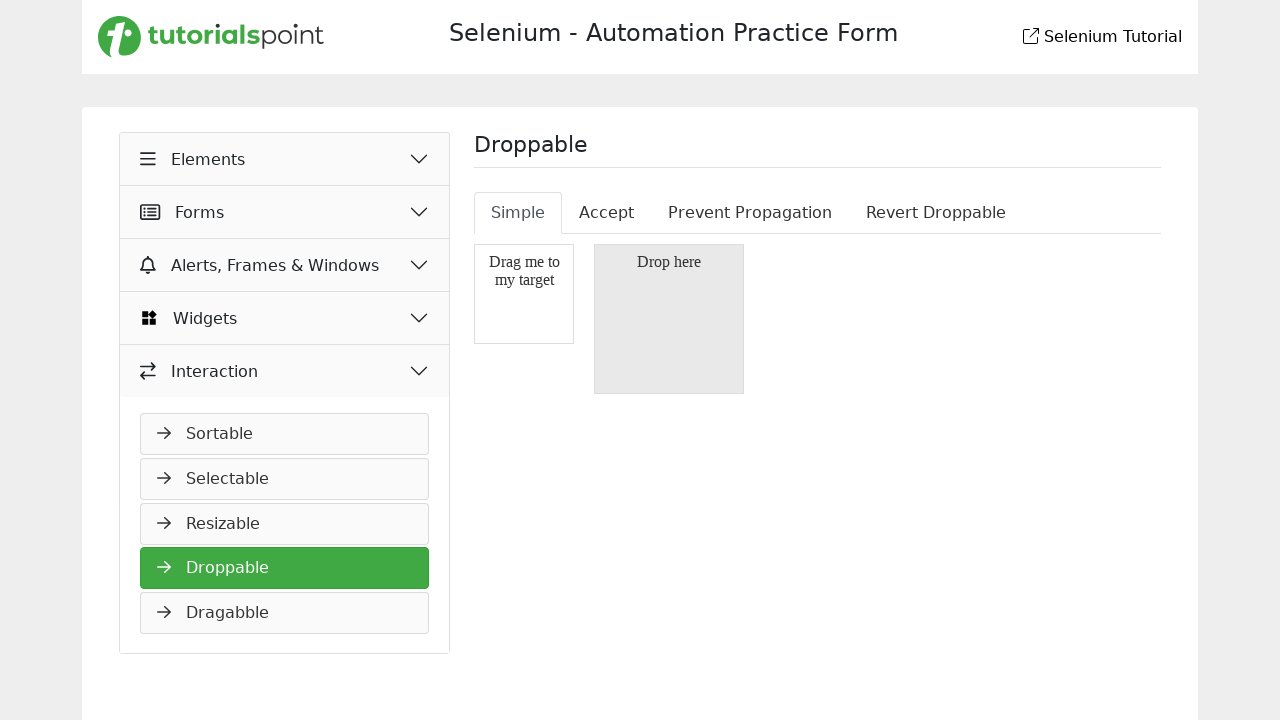

Located droppable target element
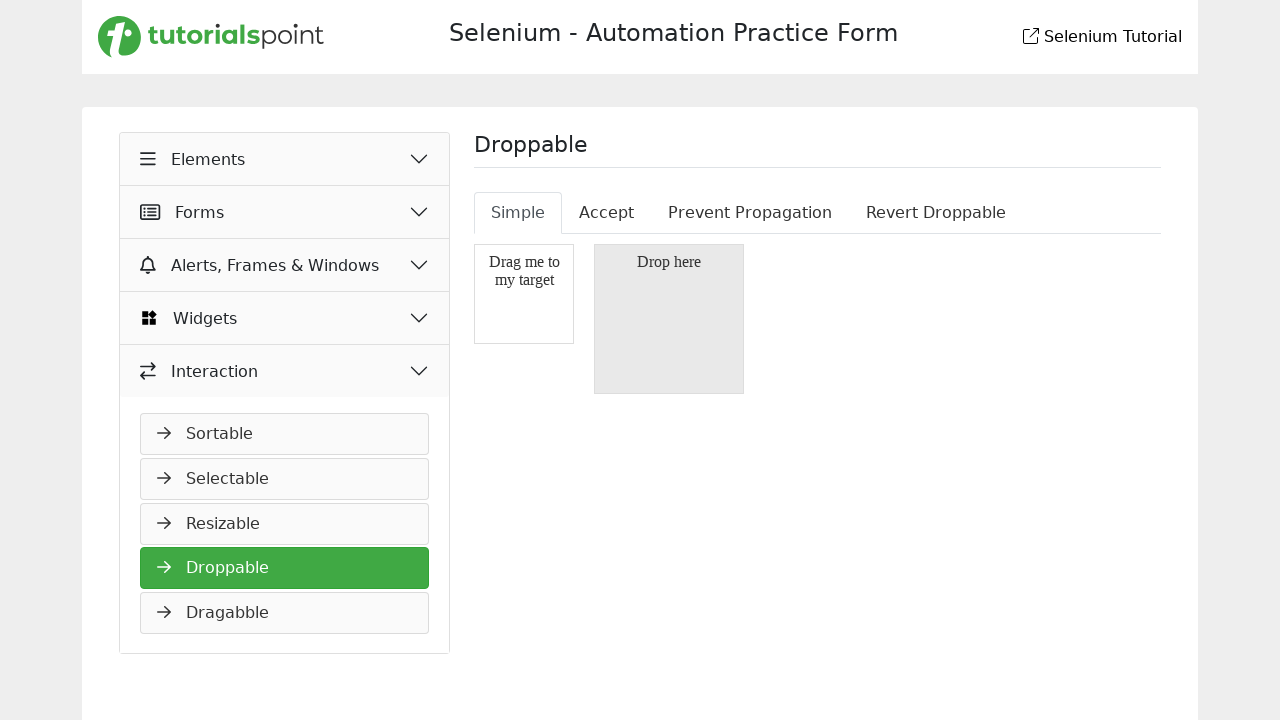

Dragged element from source to target location at (669, 319)
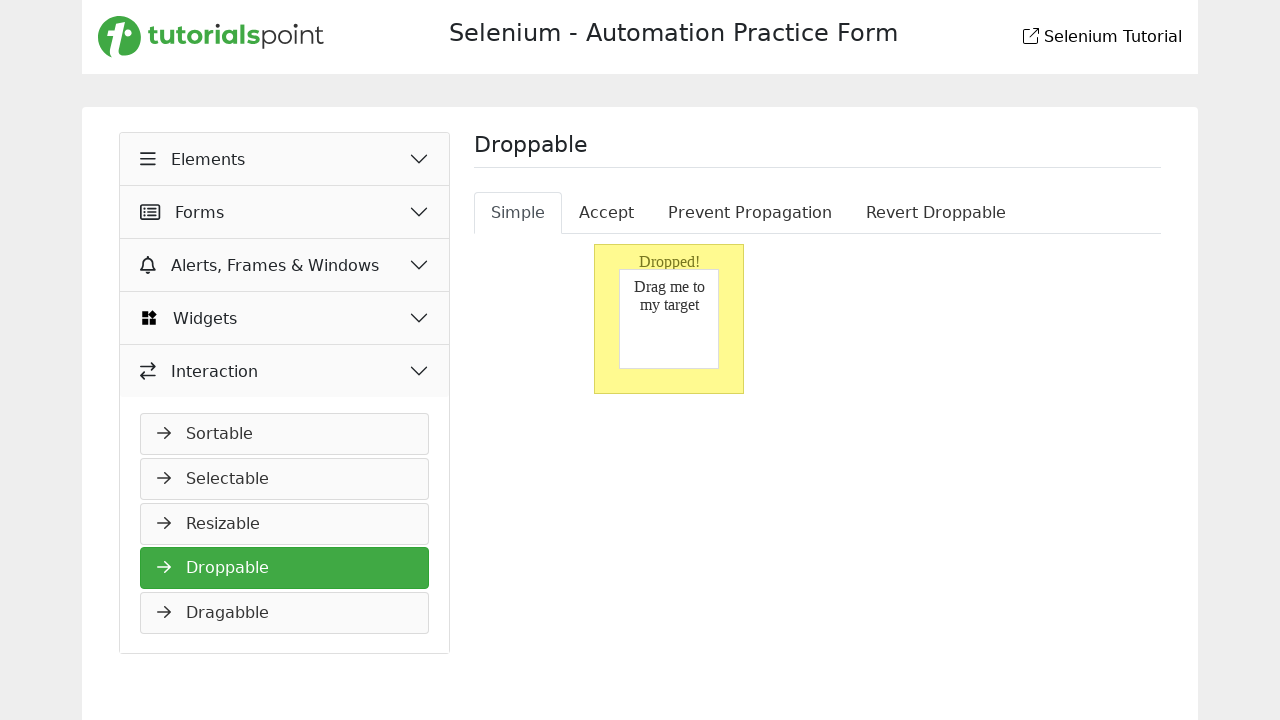

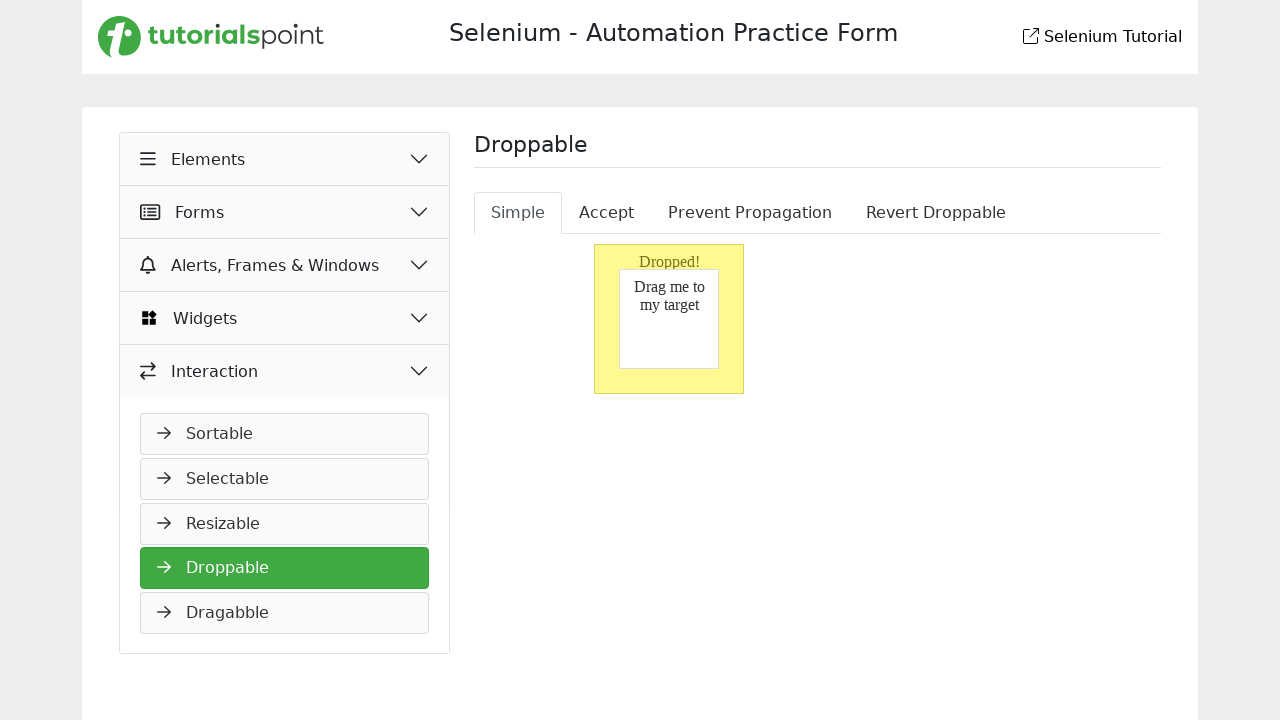